Tests drag and drop functionality on jQueryUI demo page by dragging a draggable element onto a droppable target within an iframe

Starting URL: https://jqueryui.com/droppable/

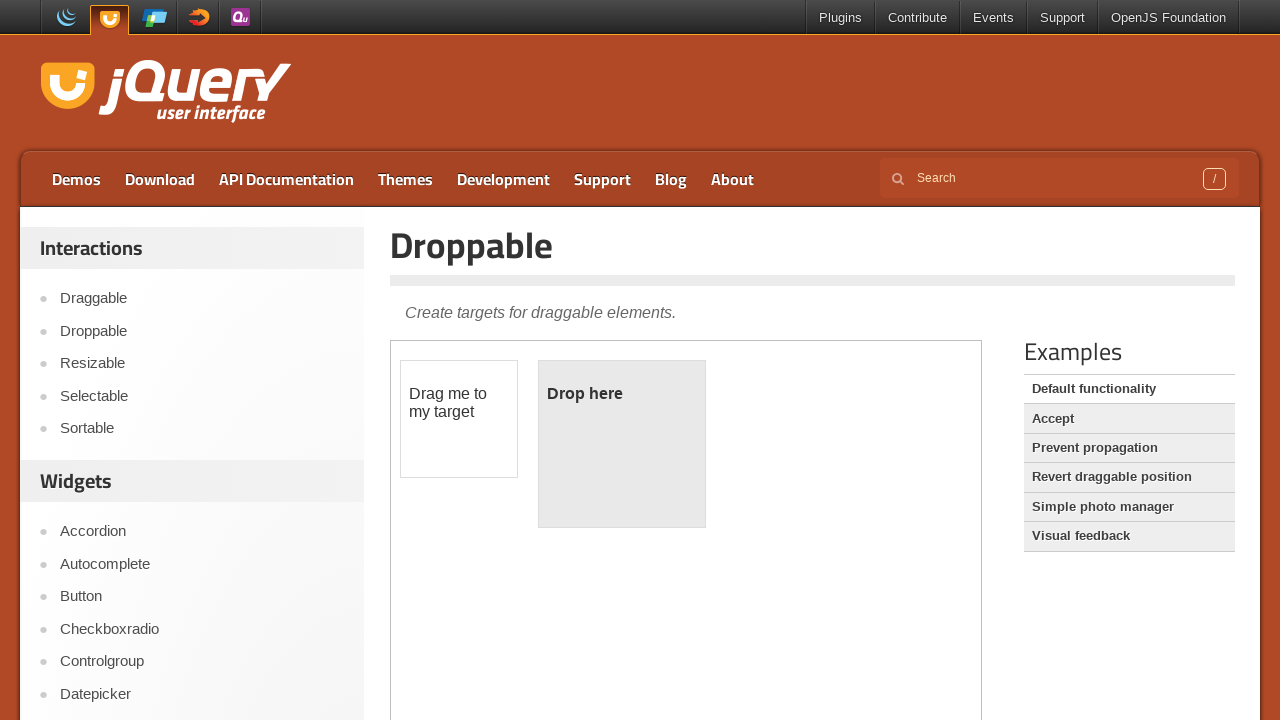

Located demo iframe containing drag and drop elements
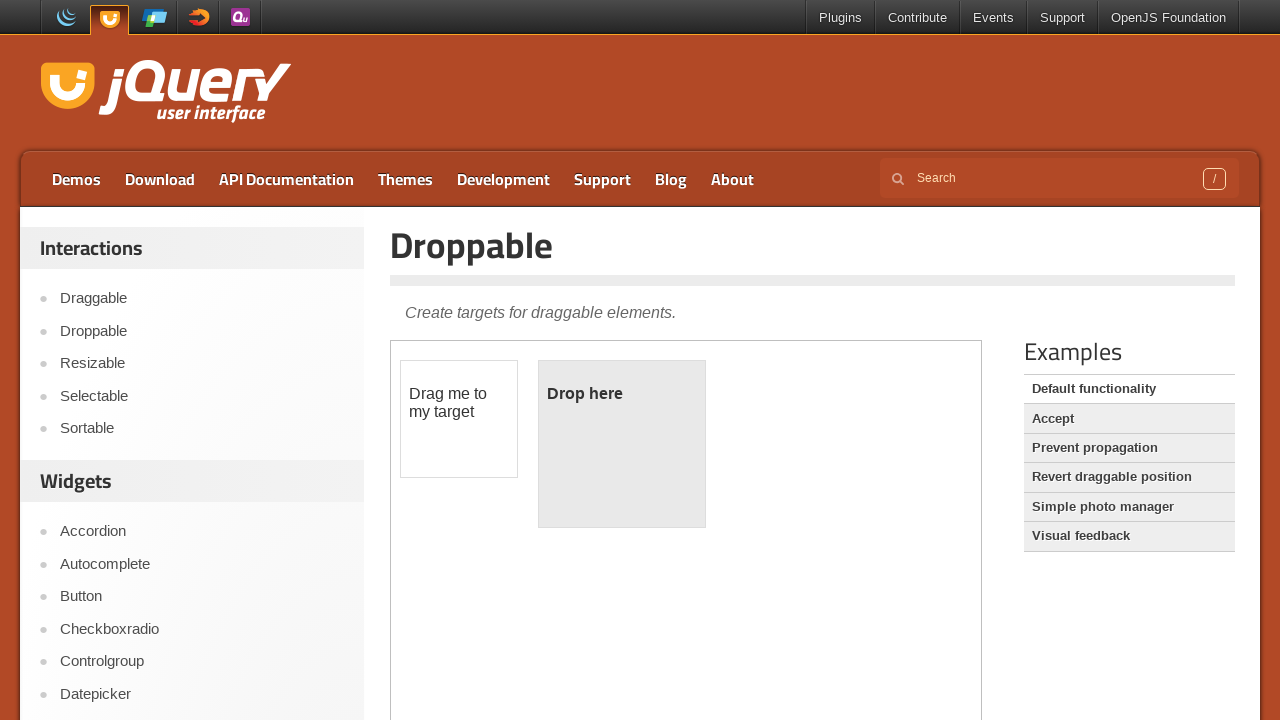

Located draggable element with id 'draggable'
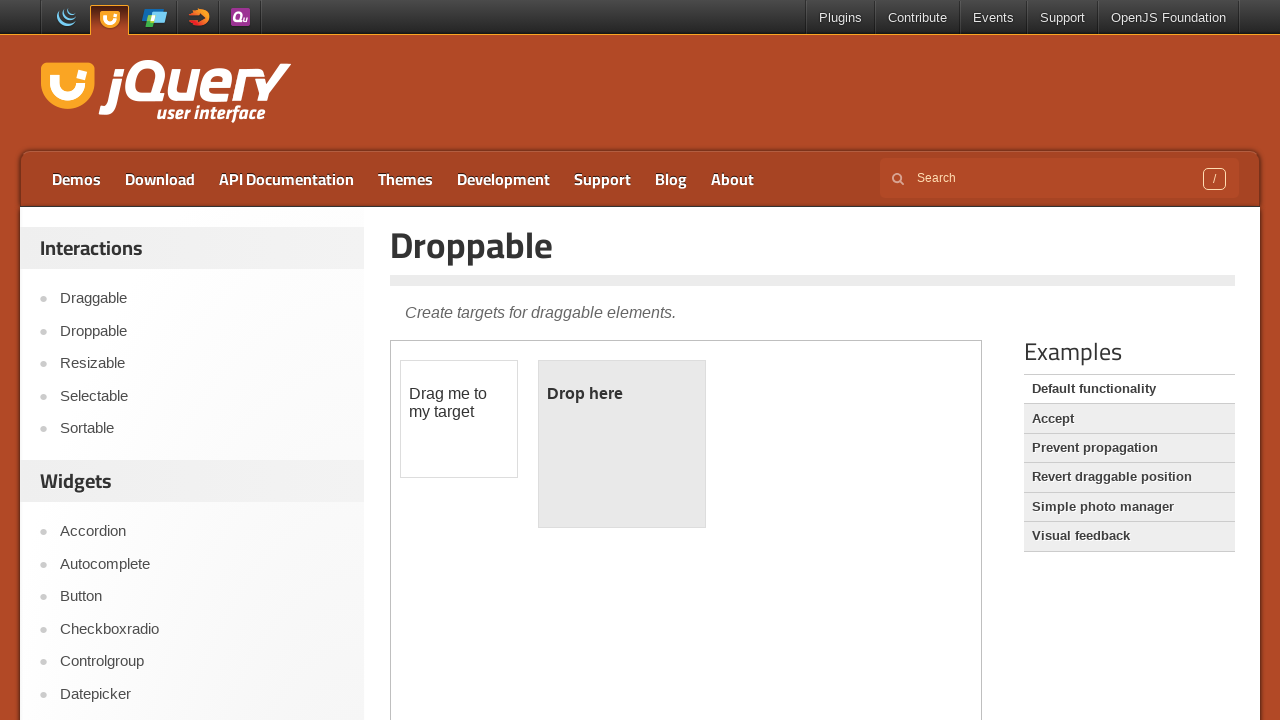

Located droppable target element with id 'droppable'
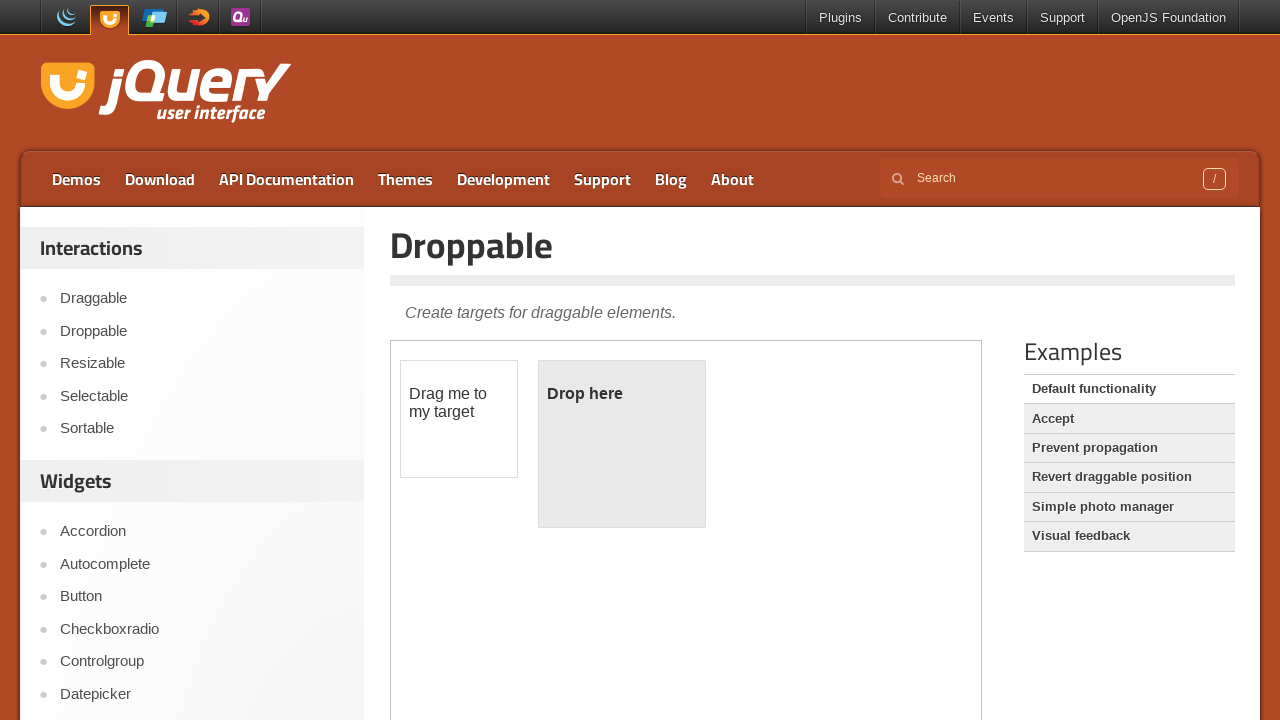

Dragged the draggable element onto the droppable target at (622, 444)
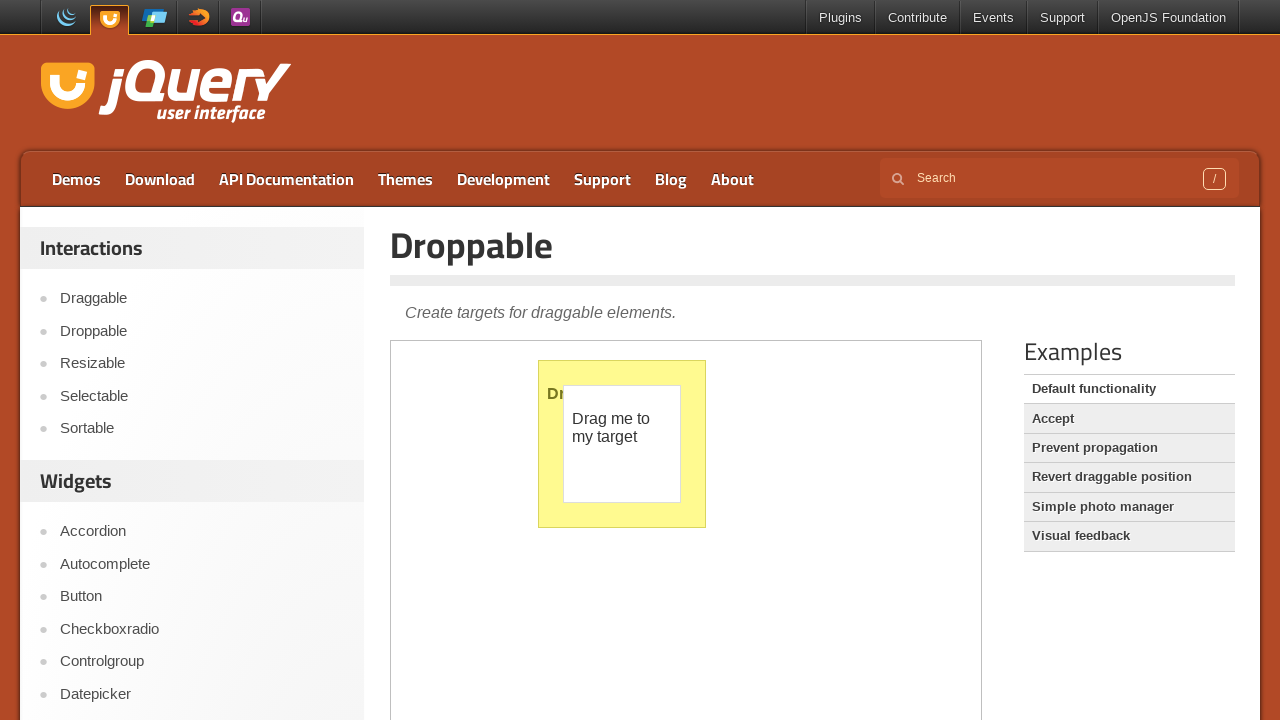

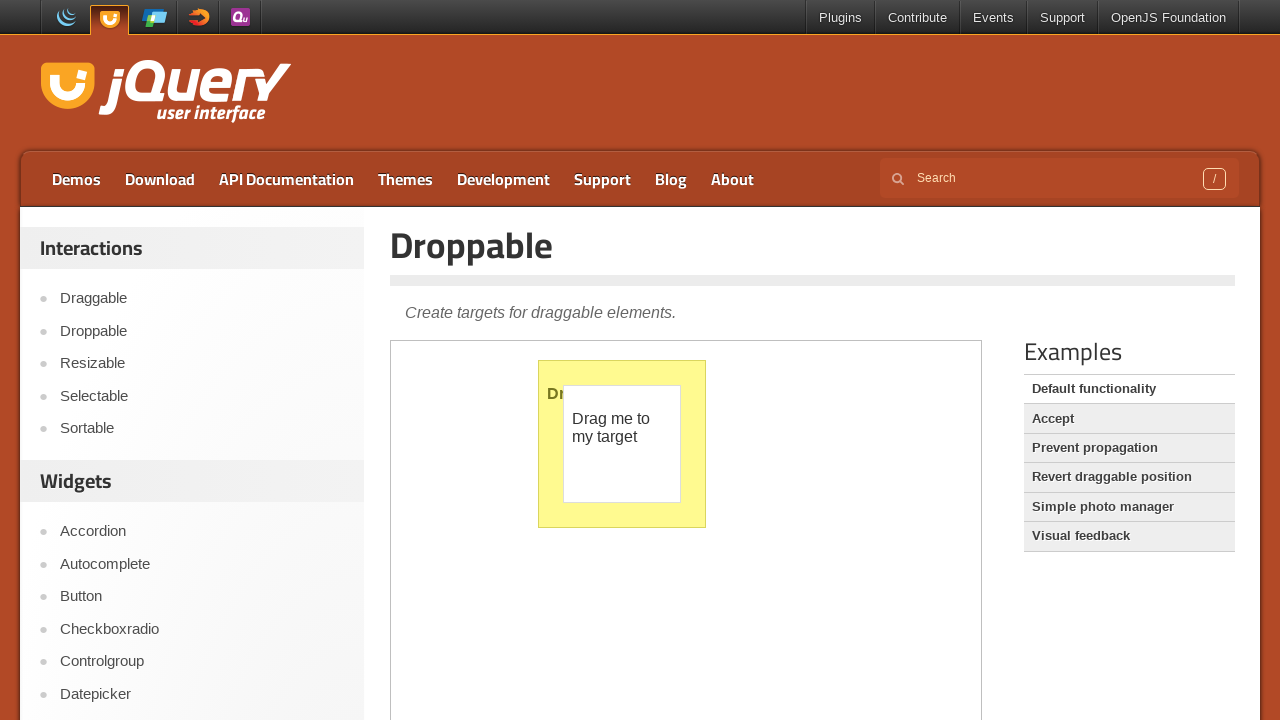